Tests the message creation functionality by navigating to the Messages page, filling in name, email, and message content fields, then submitting the form and verifying the success message is displayed.

Starting URL: https://certicon-testing.azurewebsites.net/

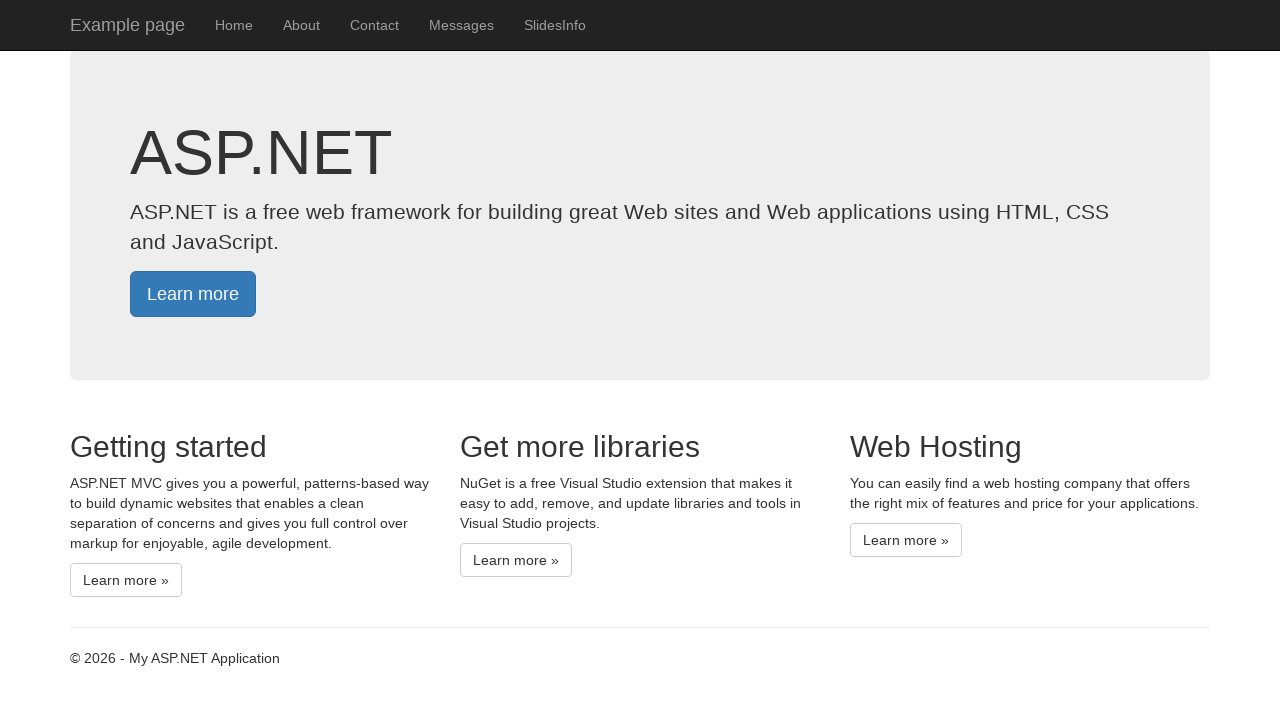

Clicked Messages link to navigate to messages page at (462, 25) on text=Messages
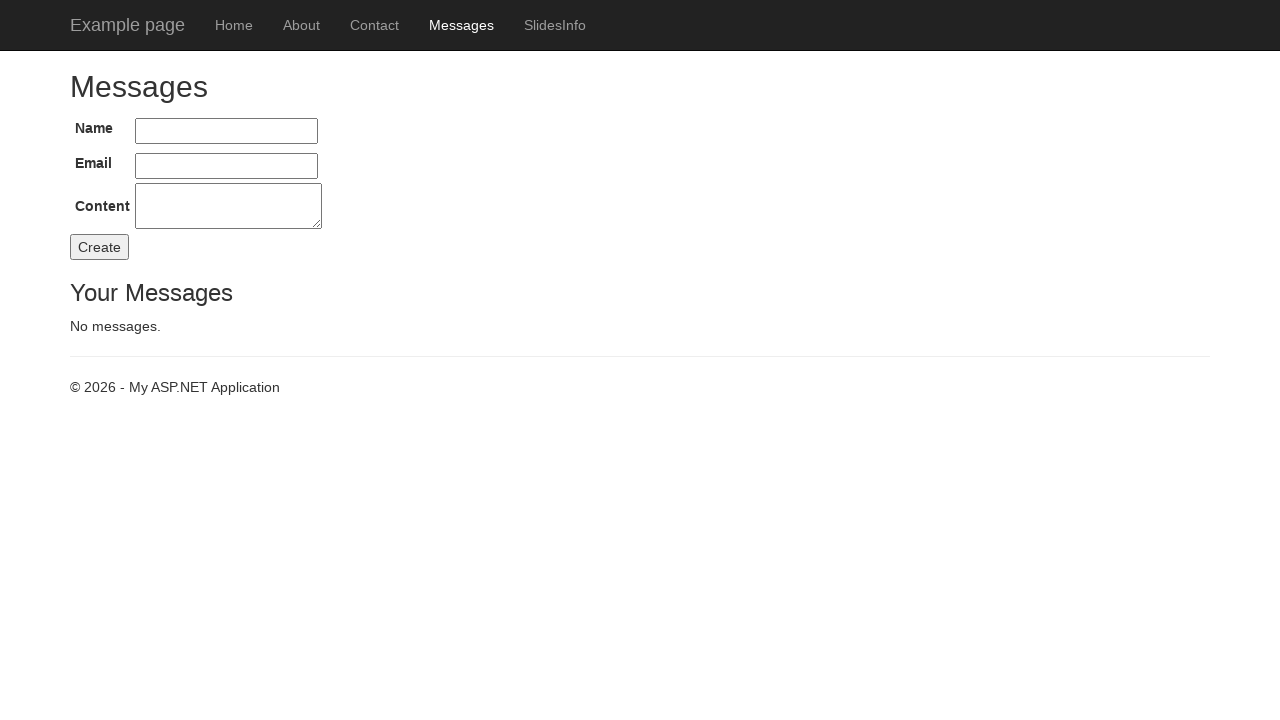

Filled Name field with 'Karel' on #Name
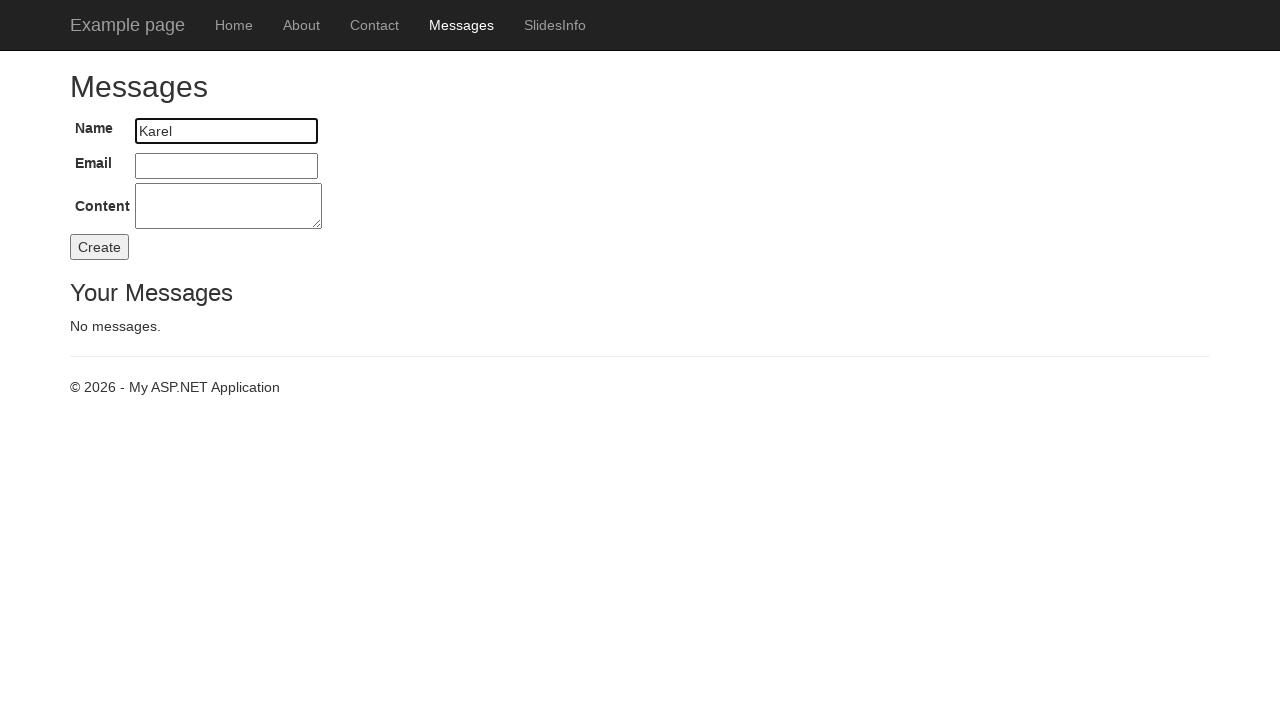

Filled Email field with 'Karel@mail.com' on #Email
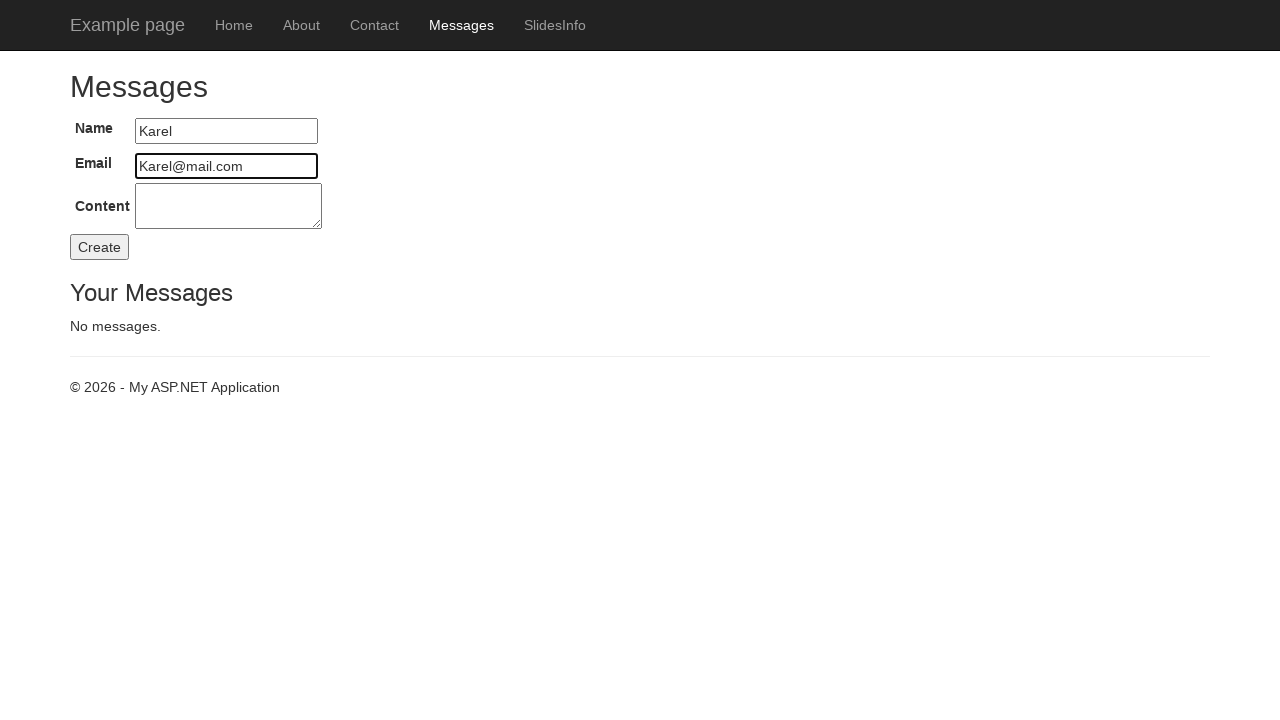

Filled Content field with 'Just another test fellas.' on #Content
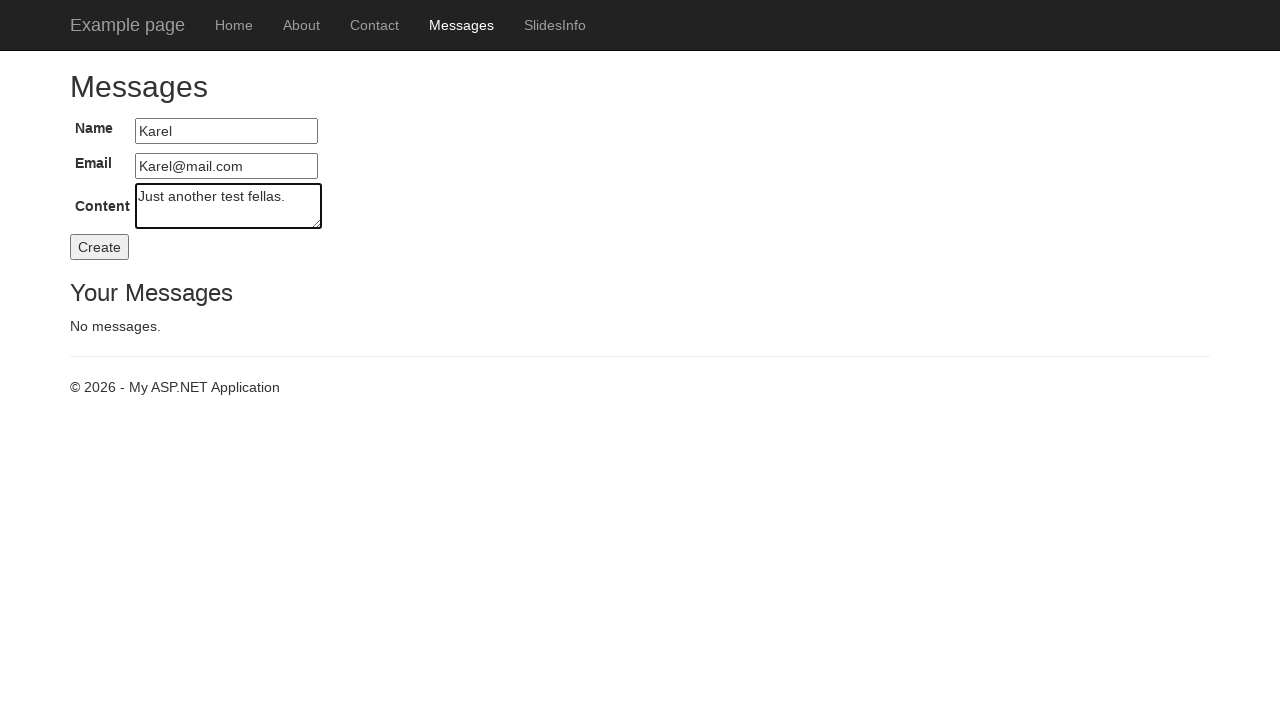

Clicked Create button to submit the form at (100, 247) on #buttonCreate
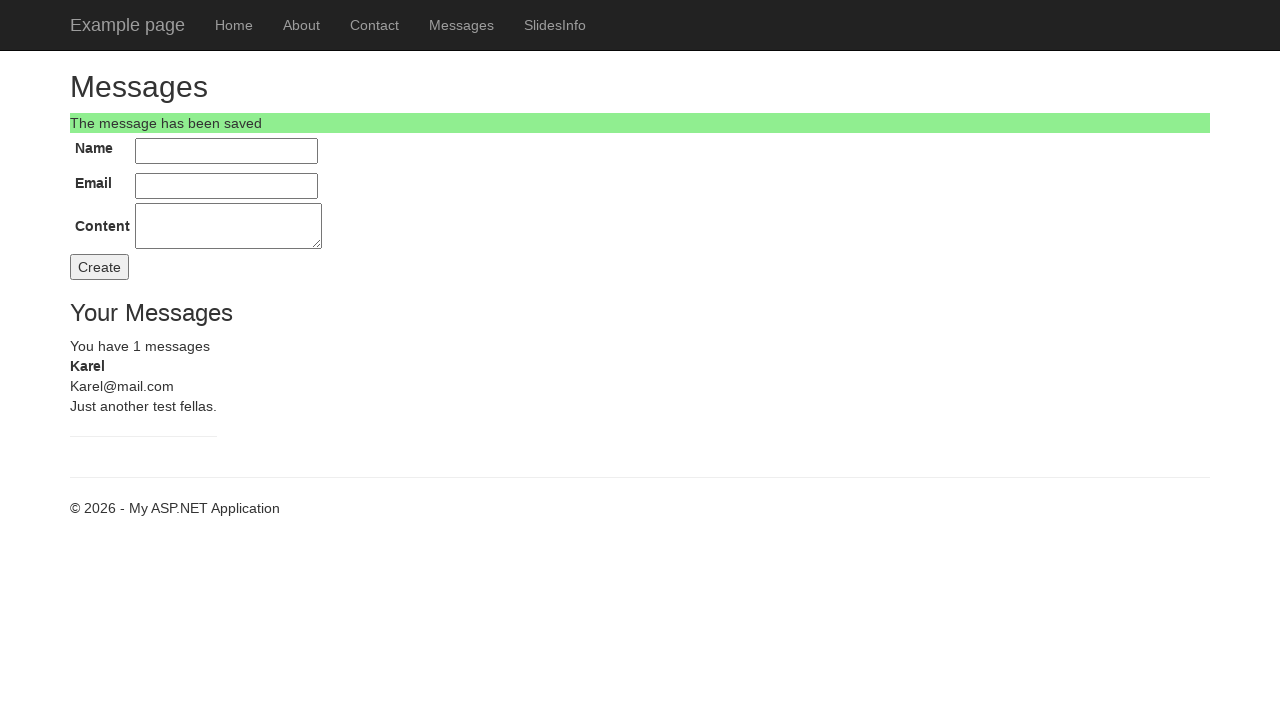

Success message appeared
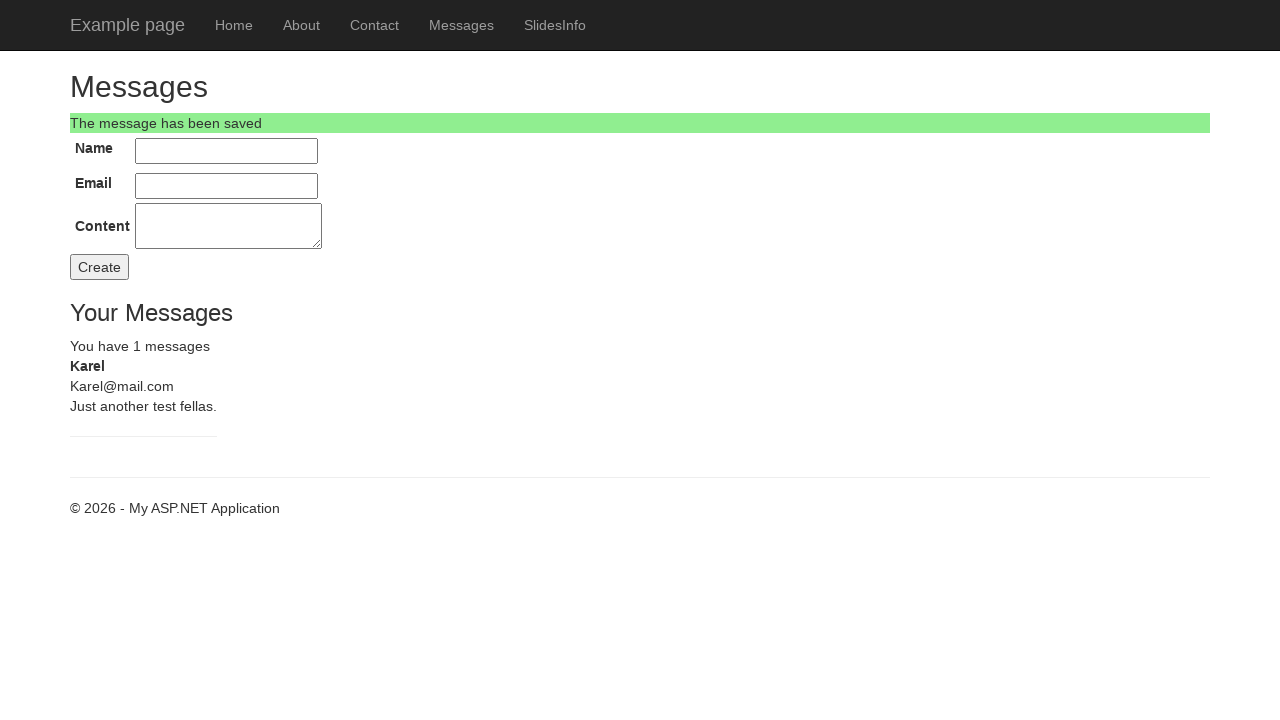

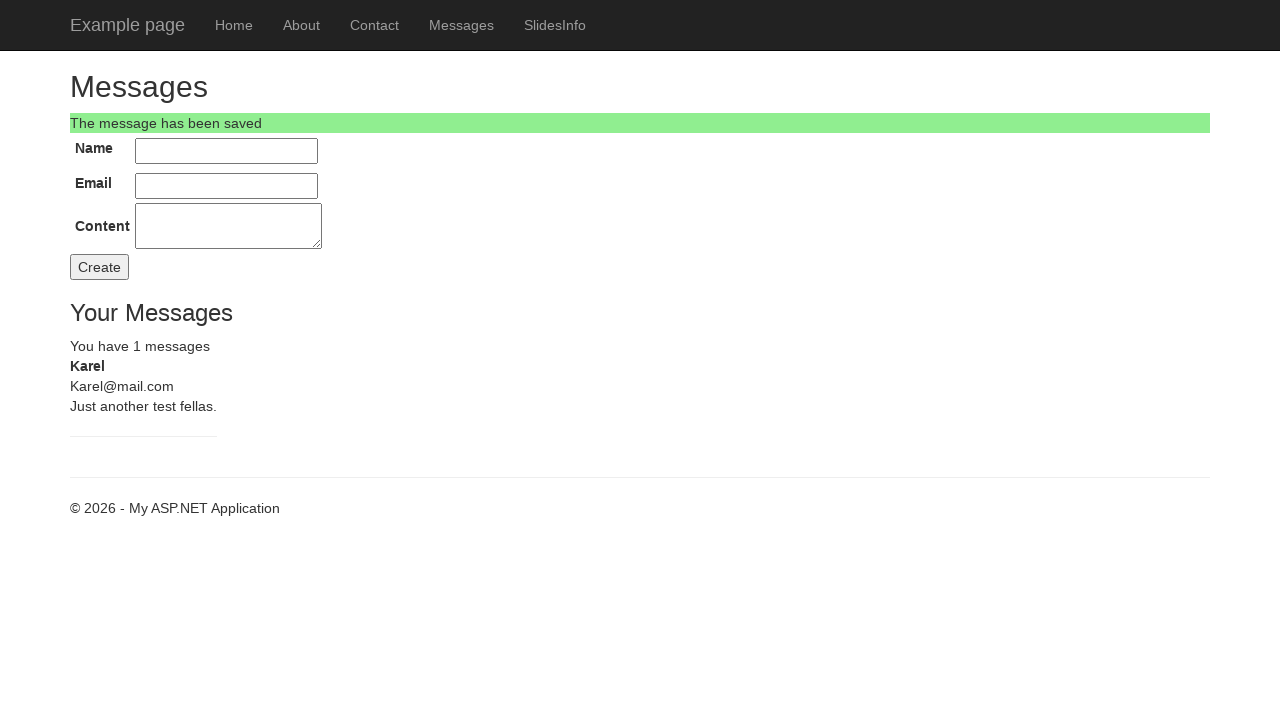